Tests that the complete all checkbox updates state when individual items are completed or cleared

Starting URL: https://demo.playwright.dev/todomvc

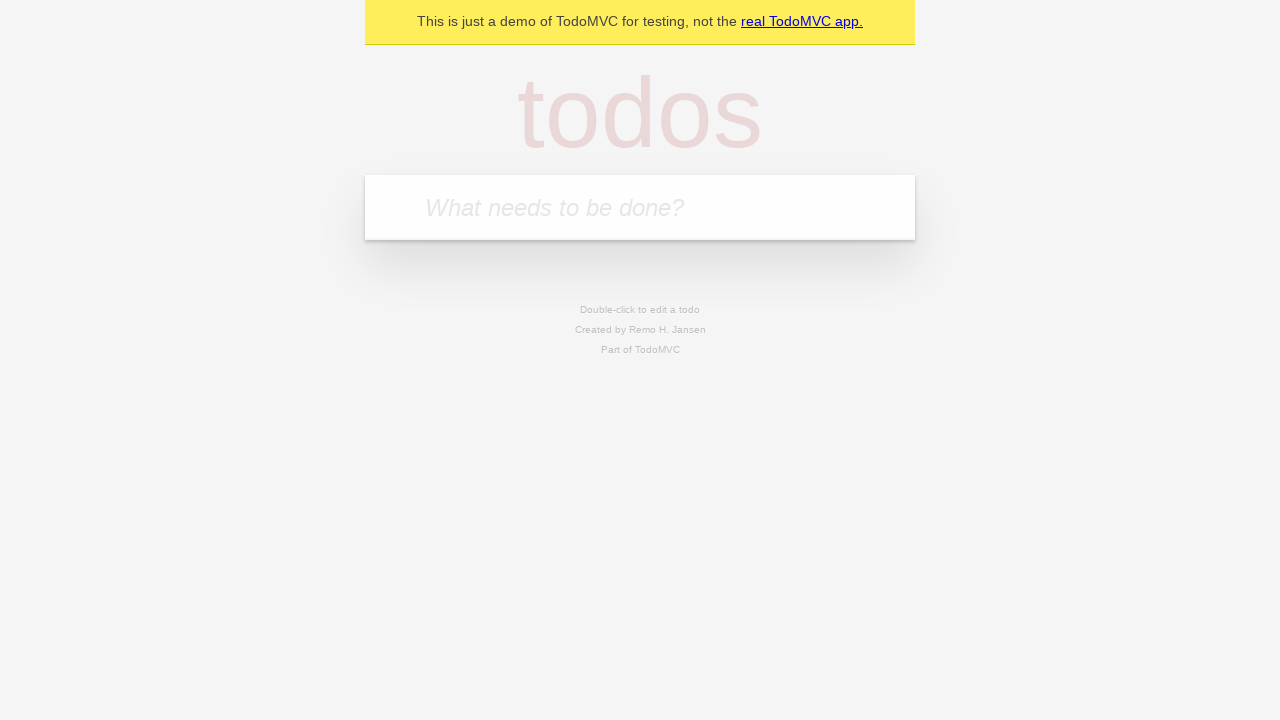

Filled input field with 'buy some cheese' on internal:attr=[placeholder="What needs to be done?"i]
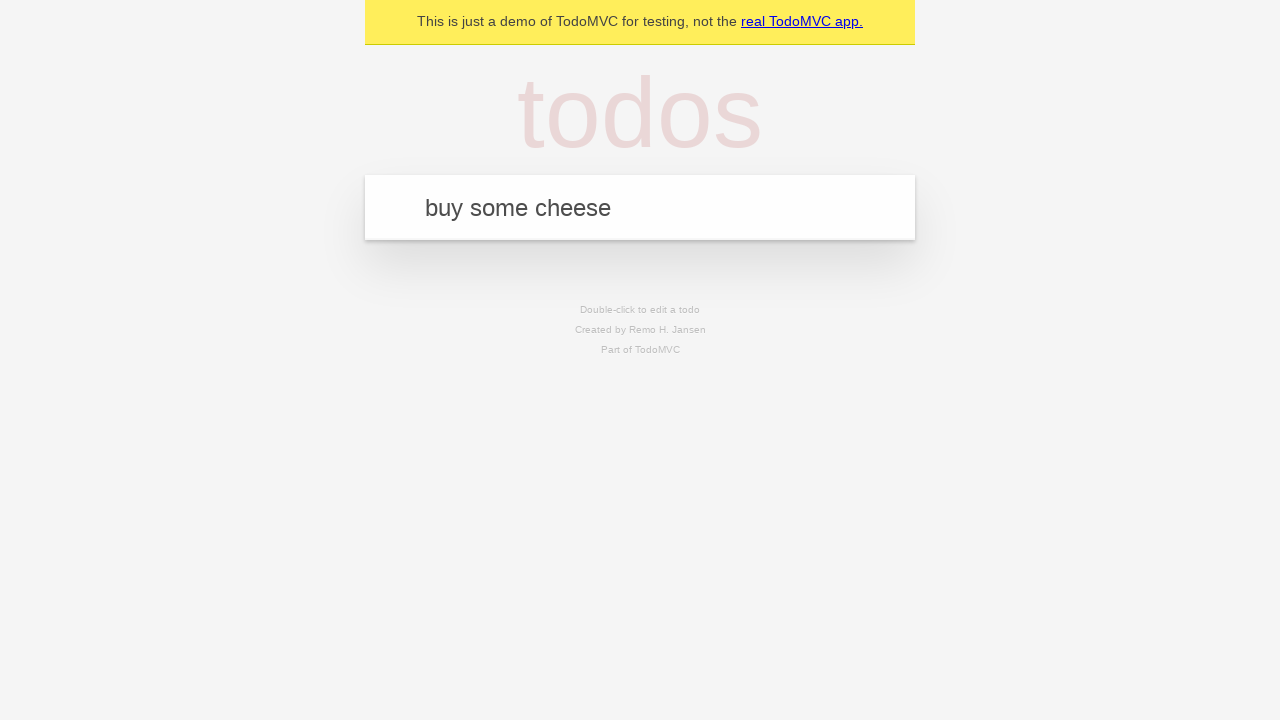

Pressed Enter to create first todo item on internal:attr=[placeholder="What needs to be done?"i]
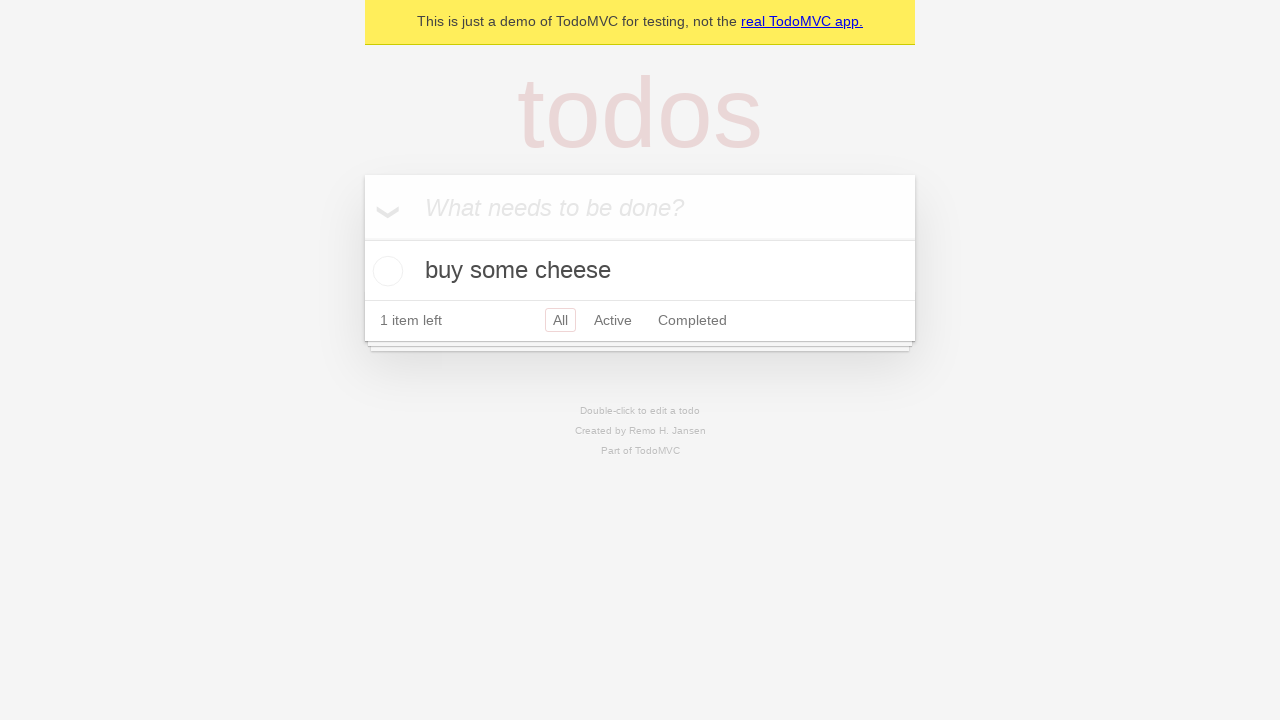

Filled input field with 'feed the cat' on internal:attr=[placeholder="What needs to be done?"i]
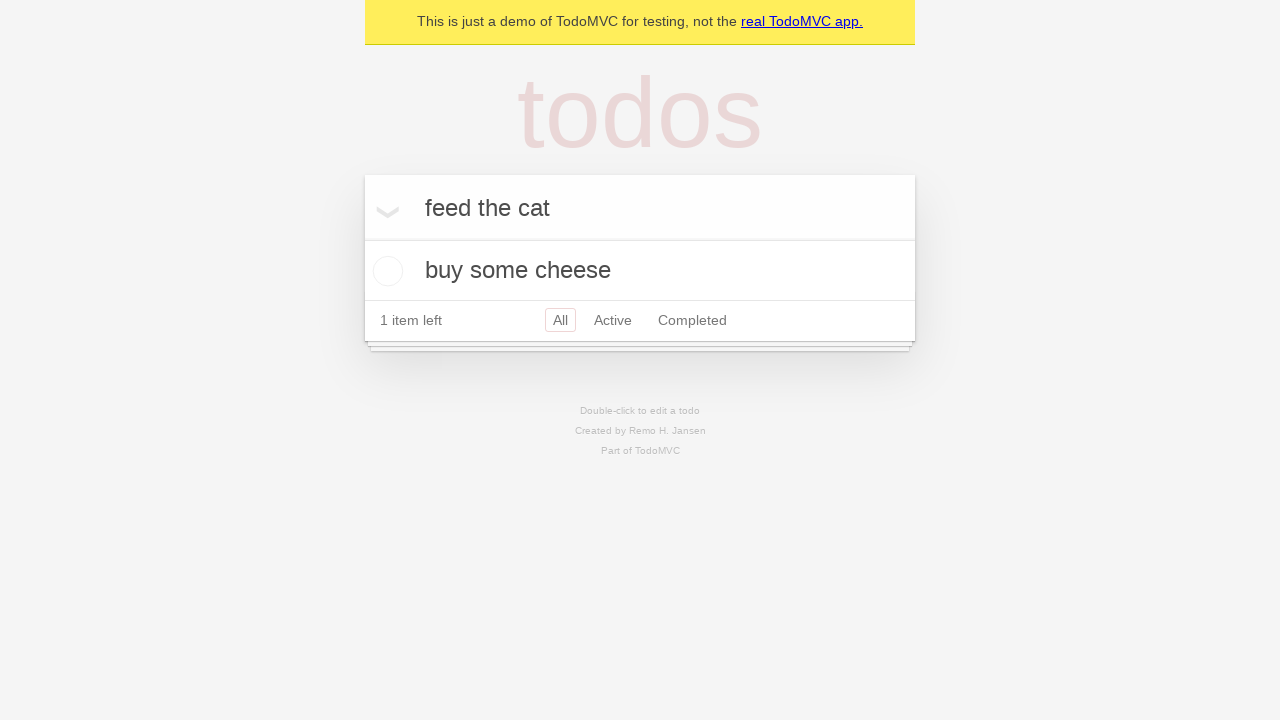

Pressed Enter to create second todo item on internal:attr=[placeholder="What needs to be done?"i]
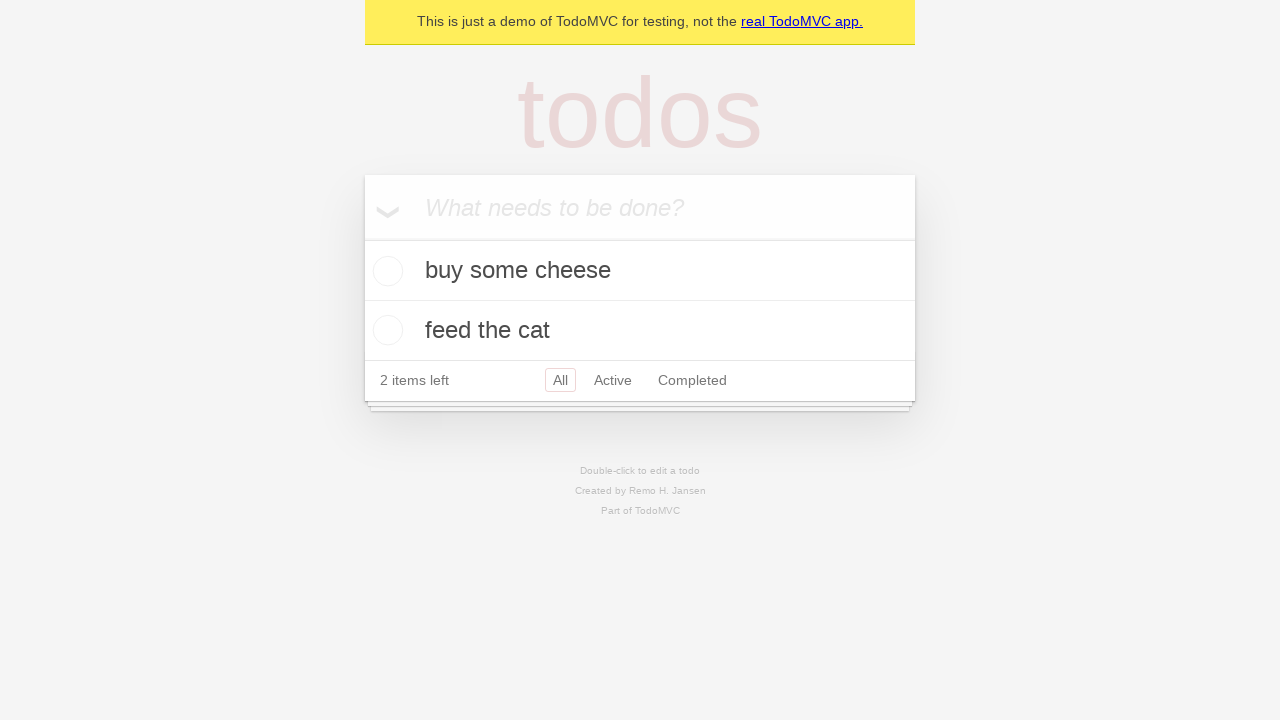

Filled input field with 'book a doctors appointment' on internal:attr=[placeholder="What needs to be done?"i]
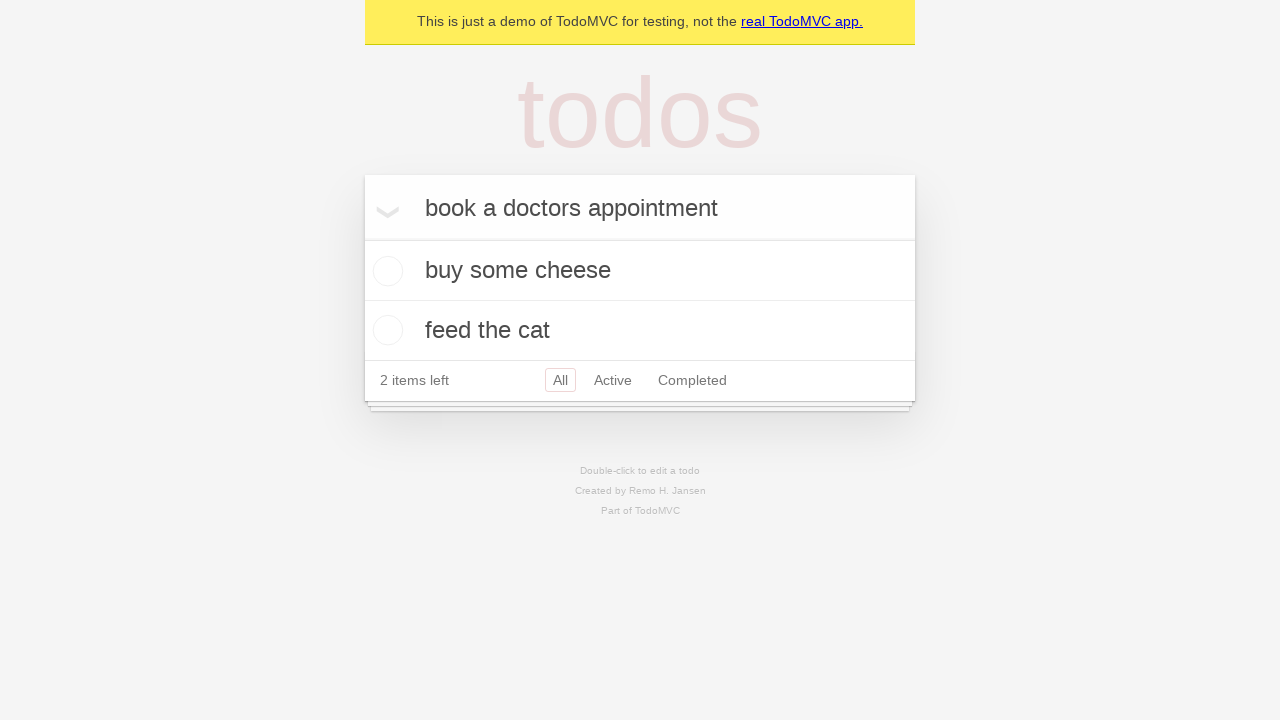

Pressed Enter to create third todo item on internal:attr=[placeholder="What needs to be done?"i]
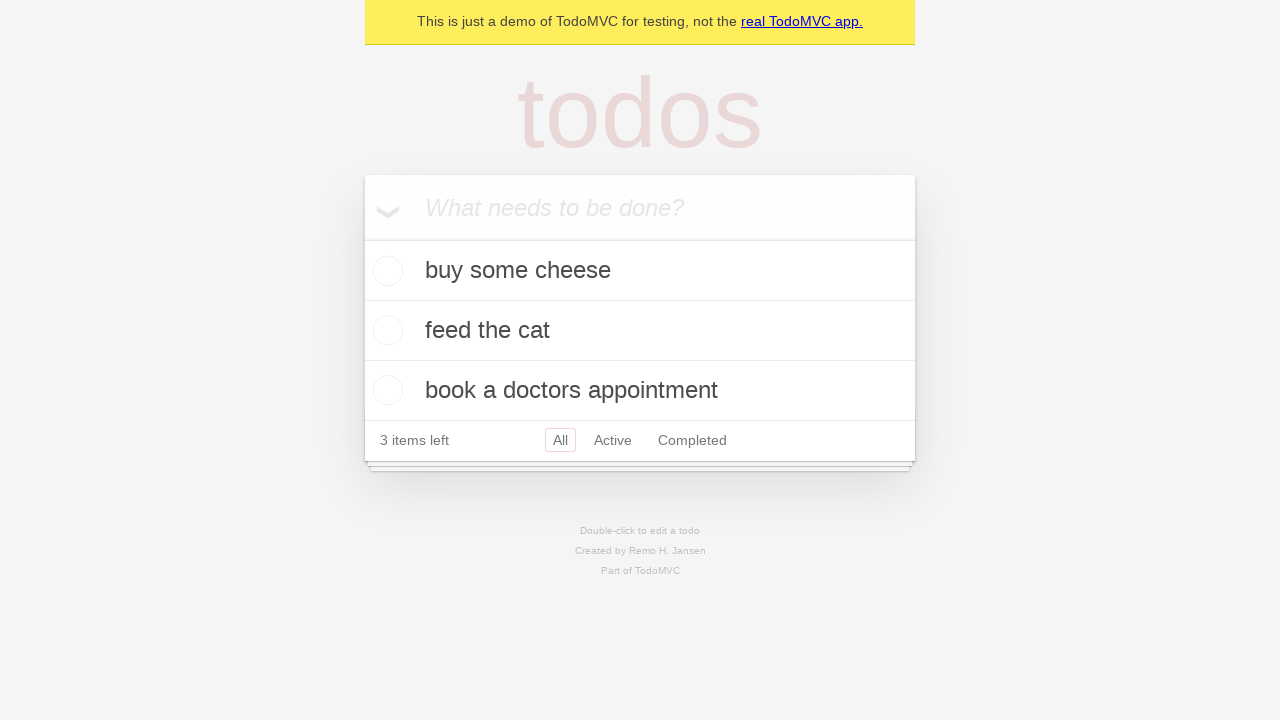

Checked the 'Mark all as complete' checkbox at (362, 238) on internal:label="Mark all as complete"i
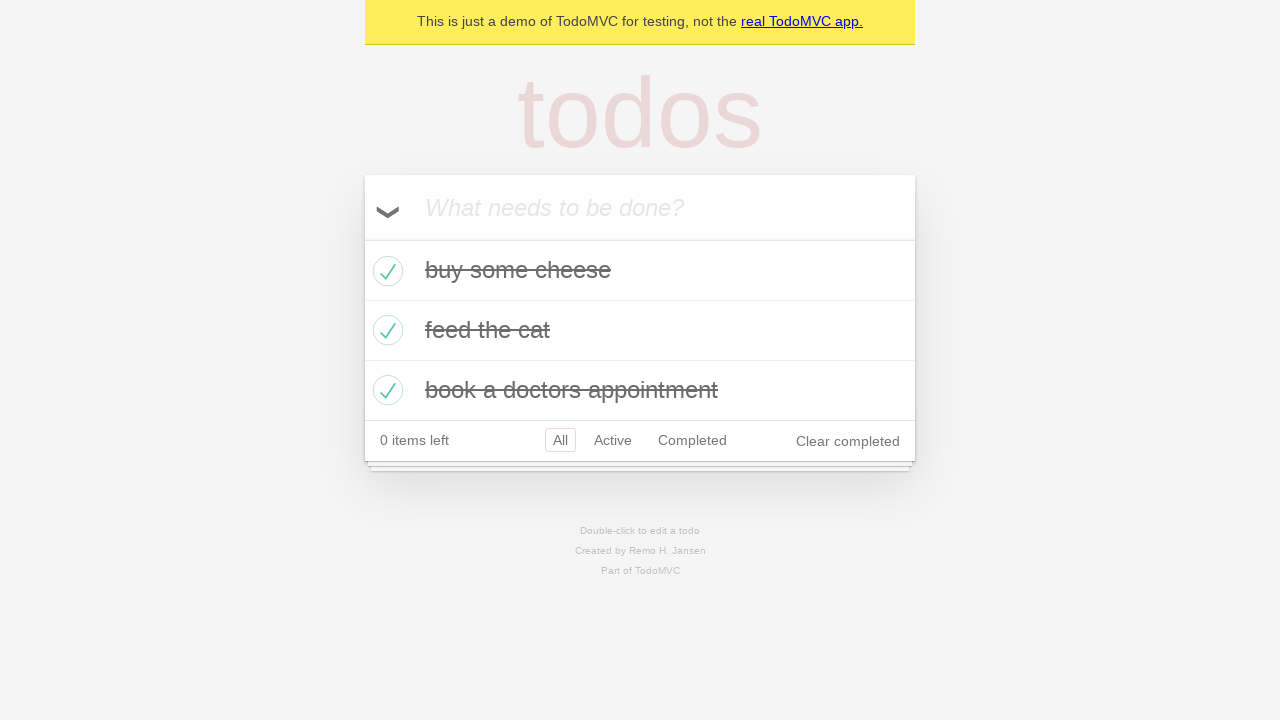

Unchecked the first todo item checkbox at (385, 271) on internal:testid=[data-testid="todo-item"s] >> nth=0 >> internal:role=checkbox
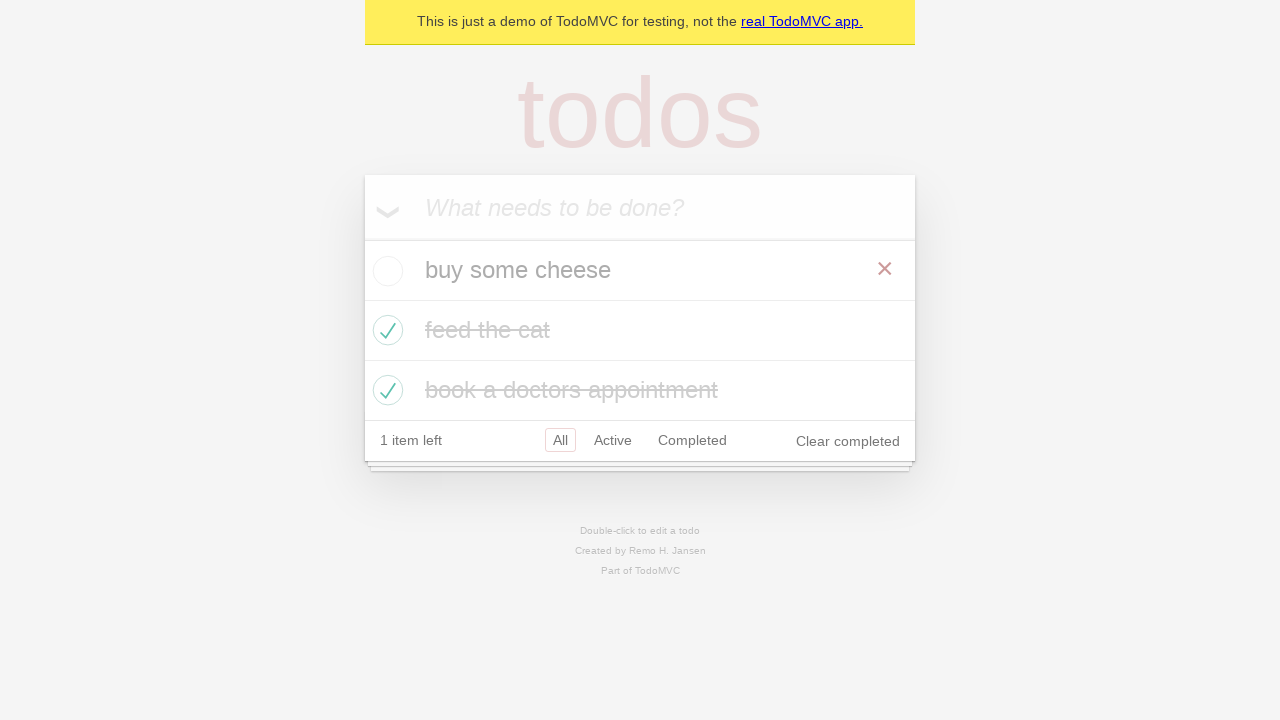

Checked the first todo item checkbox again at (385, 271) on internal:testid=[data-testid="todo-item"s] >> nth=0 >> internal:role=checkbox
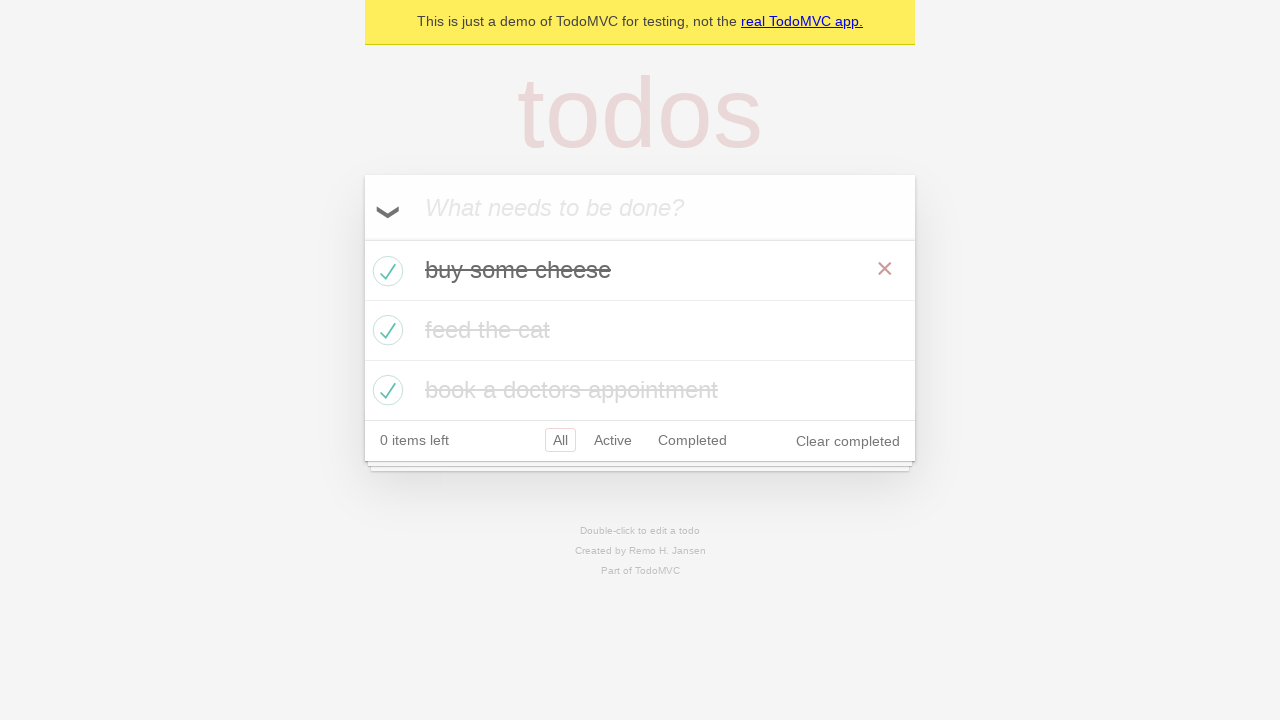

Waited for todo items to be present in the DOM
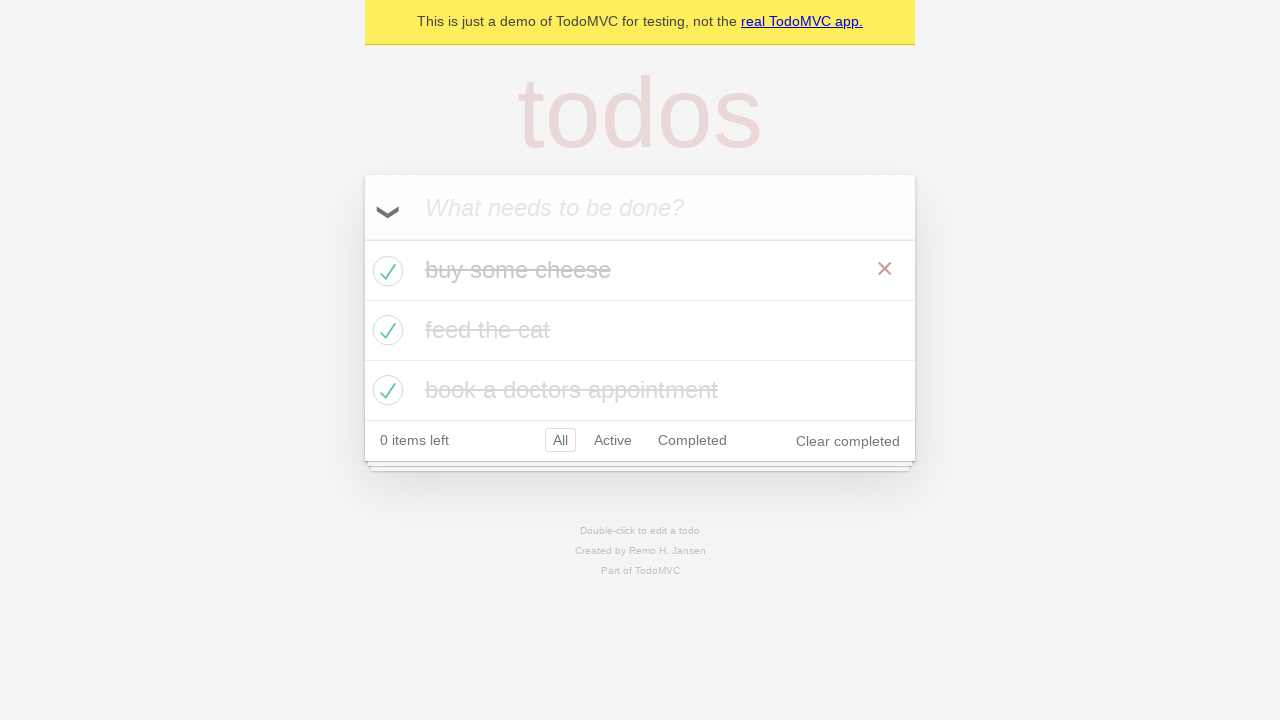

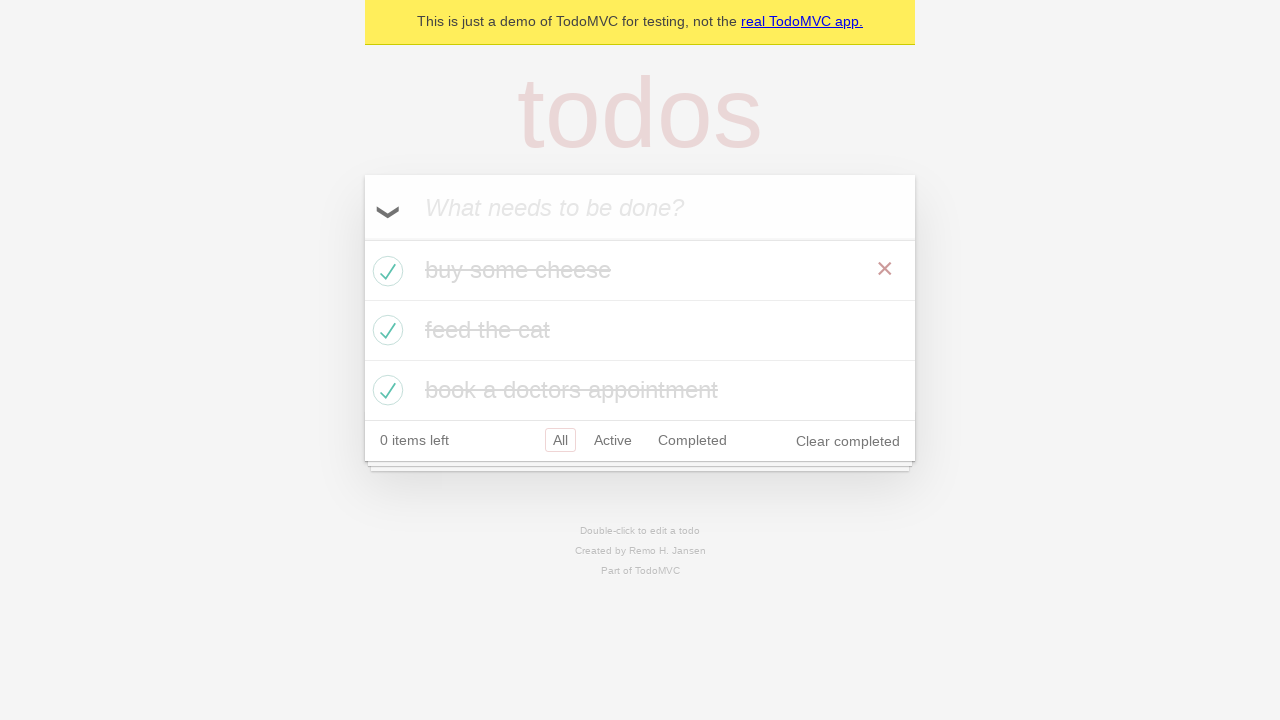